Tests various CSS selector types by filling multiple form fields on a CSS selector practice page

Starting URL: https://syntaxprojects.com/cssSelector.php

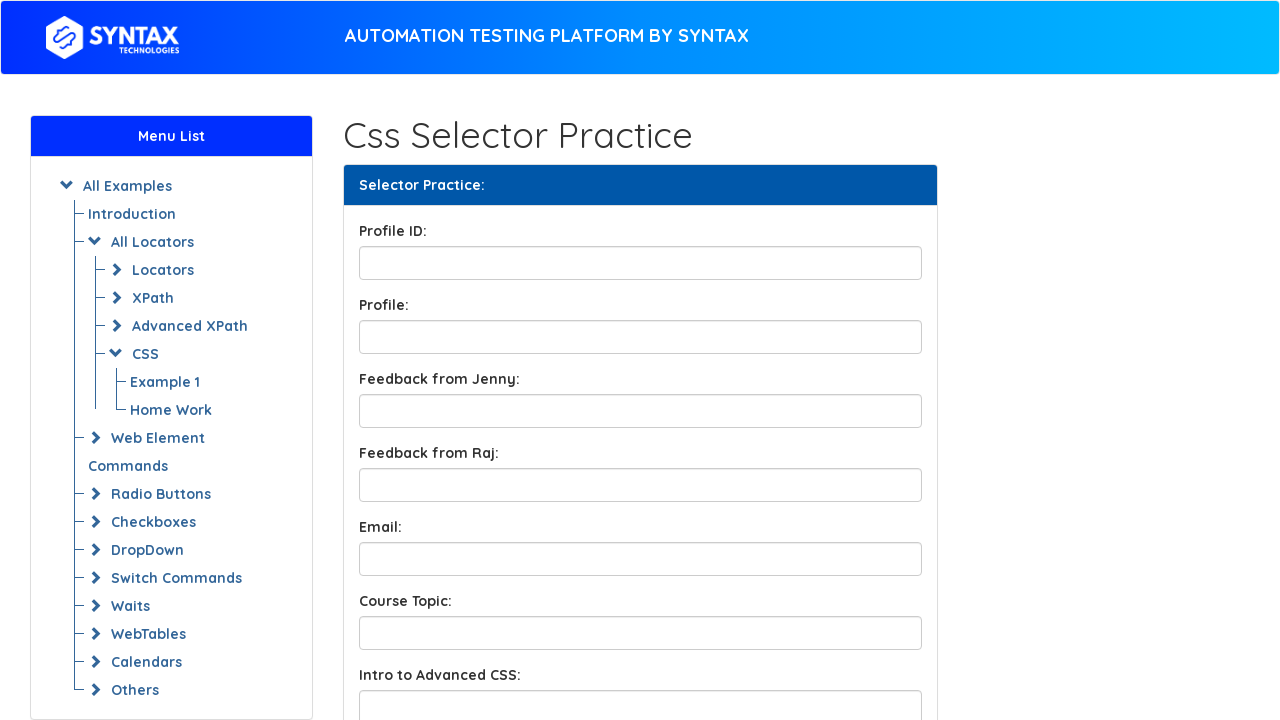

Filled profile ID field with 'Bassem_B' using ID selector on input[id='profileID']
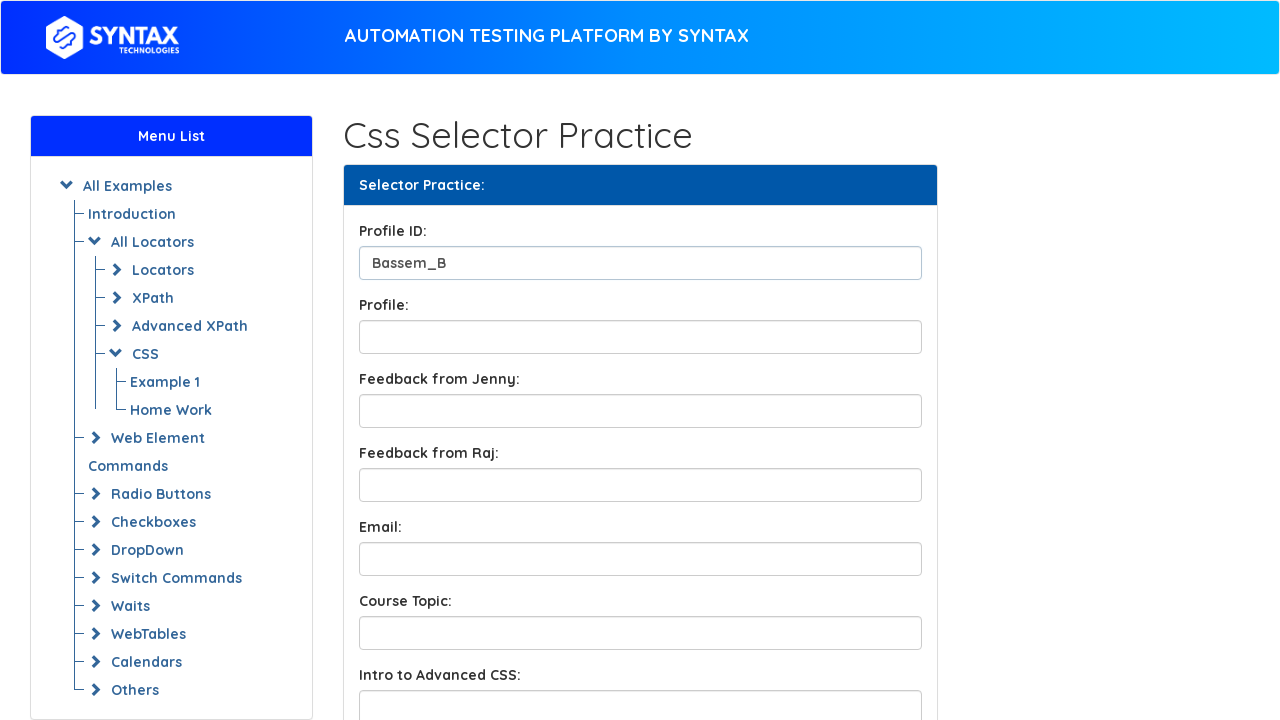

Filled profile box field with 'Bassem Bolous' using ID selector with # syntax on input#profileBox
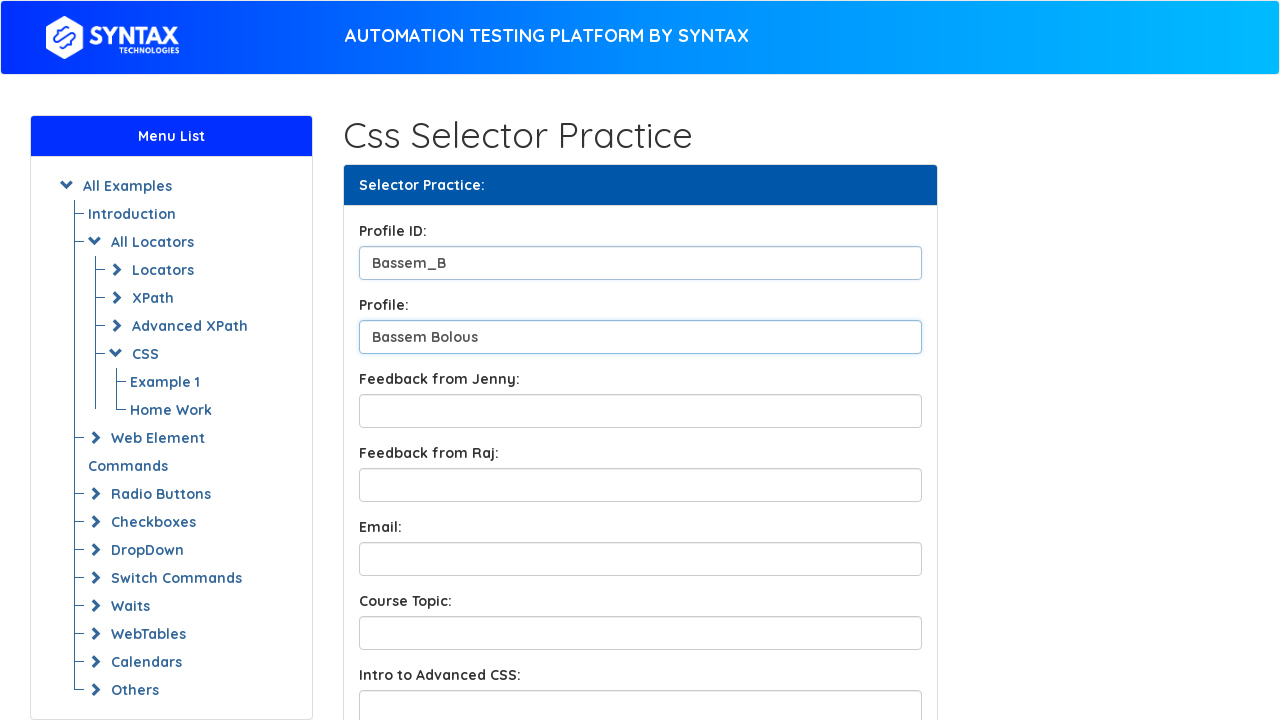

Filled feedback for Jenny with 'Website is slow' using class selector on input.form-control.feedbackBox1
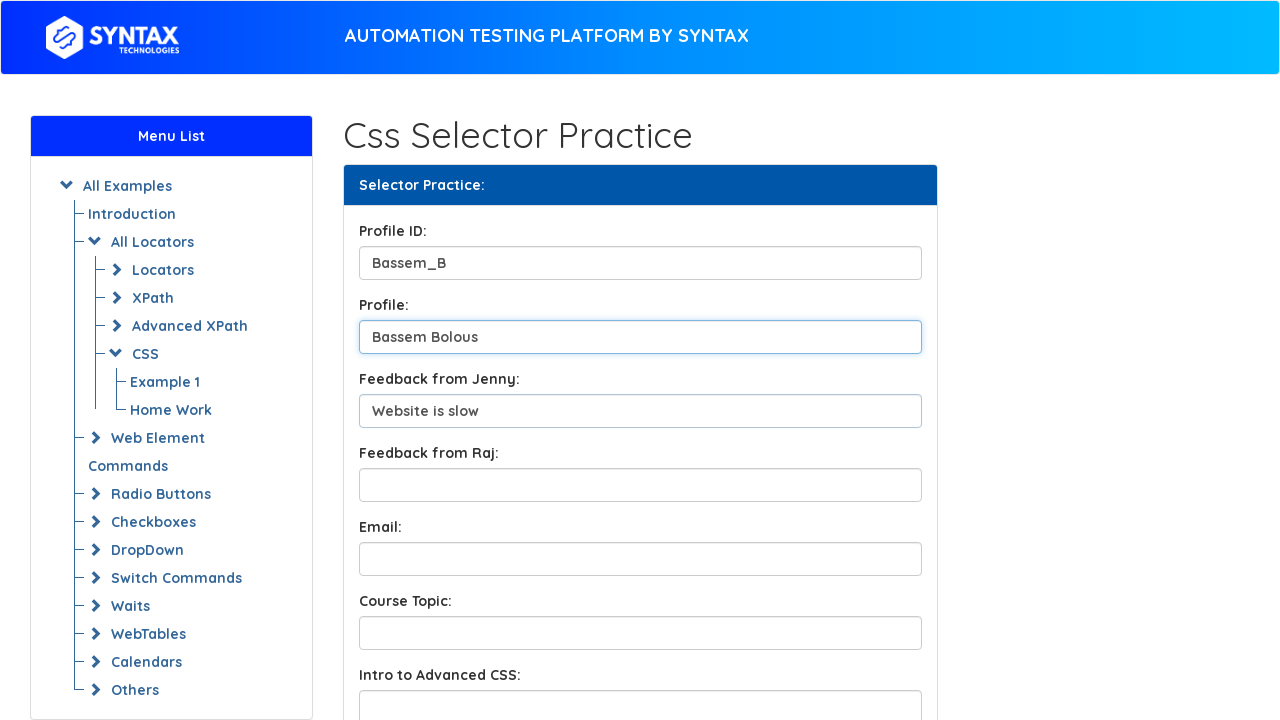

Filled feedback for Raj with 'Website is ok' using class selector on input.form-control.feedbackBox2
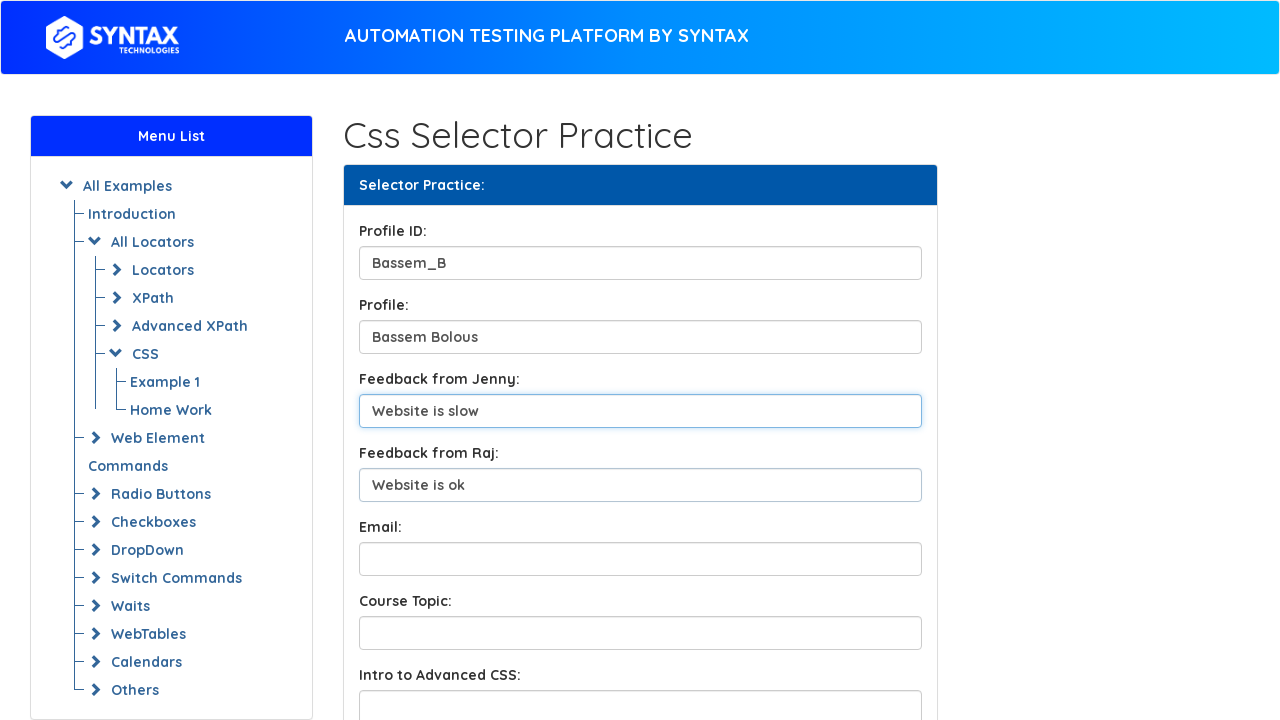

Filled email field with 'BassemBolous@yahoo.com' using partial attribute match on input[name*='email']
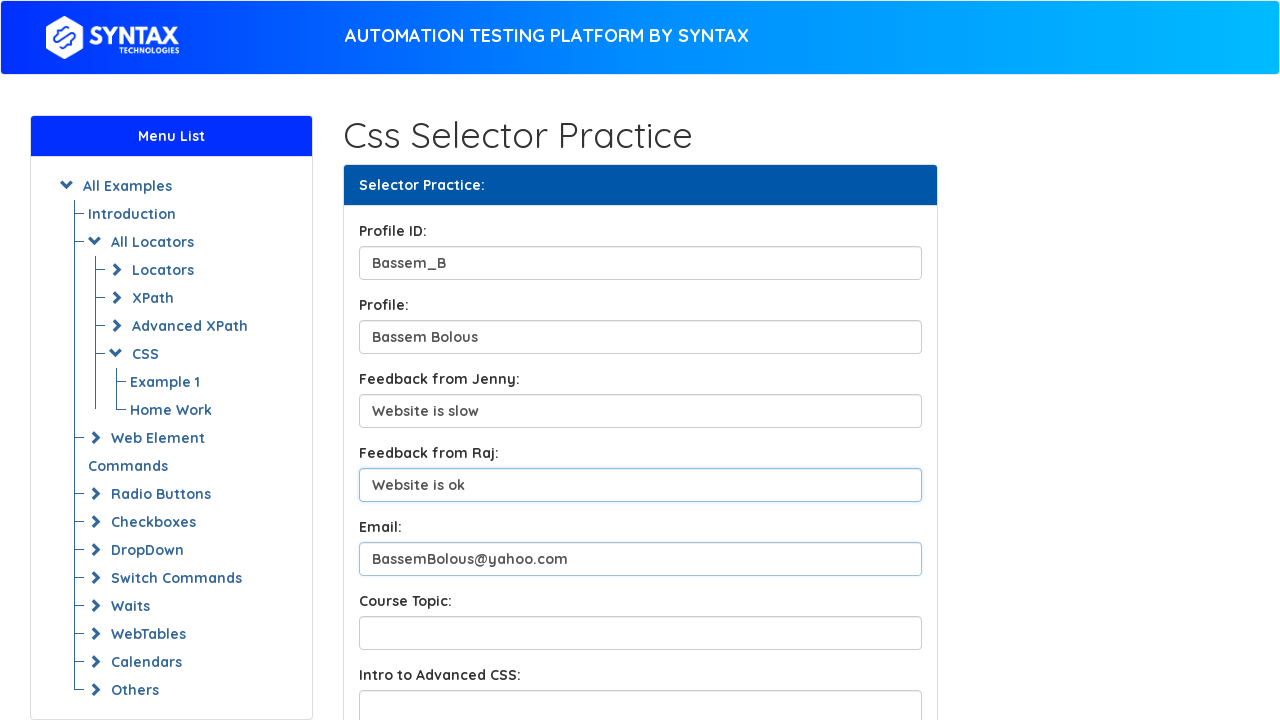

Filled course topic field with 'Selenium' using partial attribute match on input[name*='contentInput']
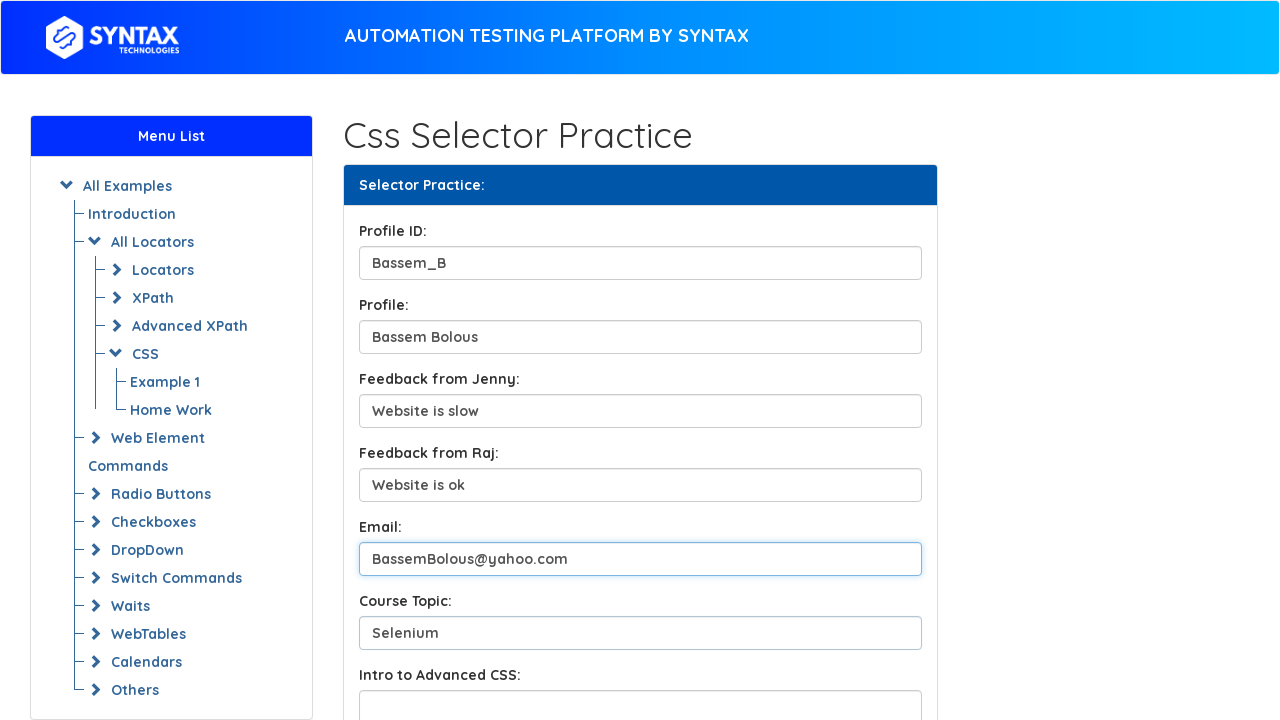

Filled intro to CSS field with 'Introduction to CSS' using starts-with selector on input[name^='IntroInput']
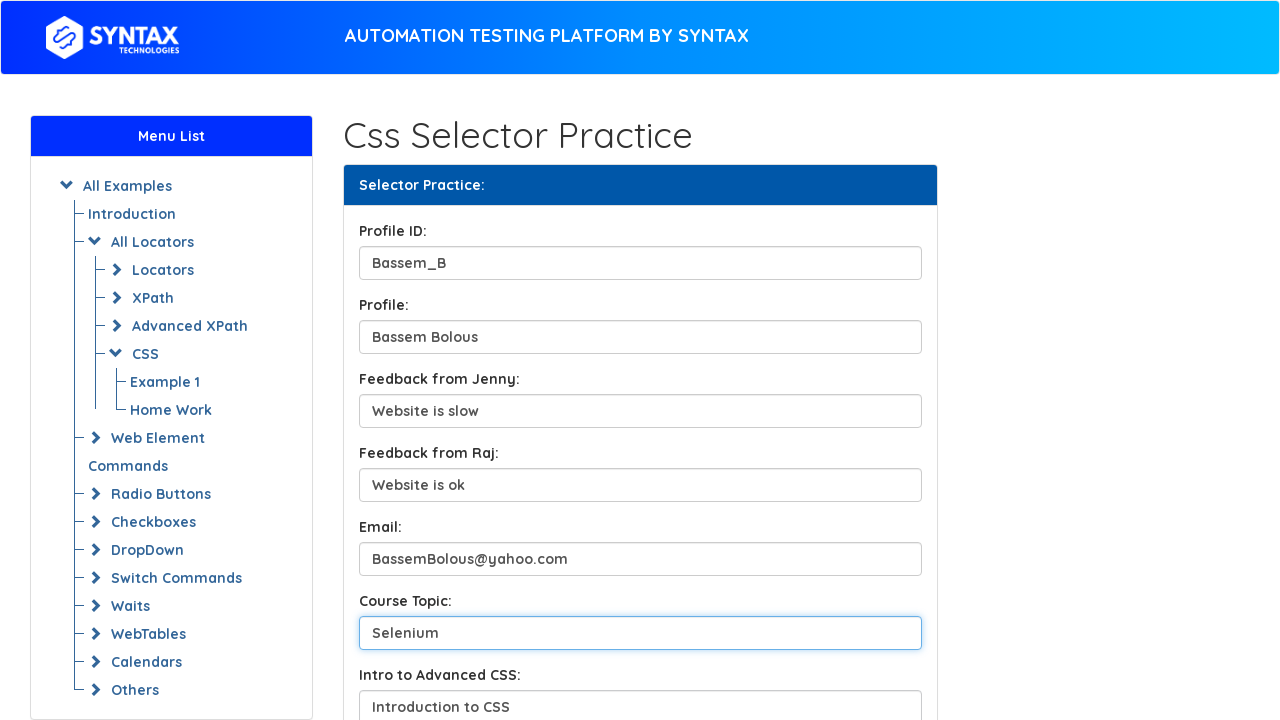

Filled conclusion field with 'Selenium is ok' using ends-with selector on input[name$='Input']
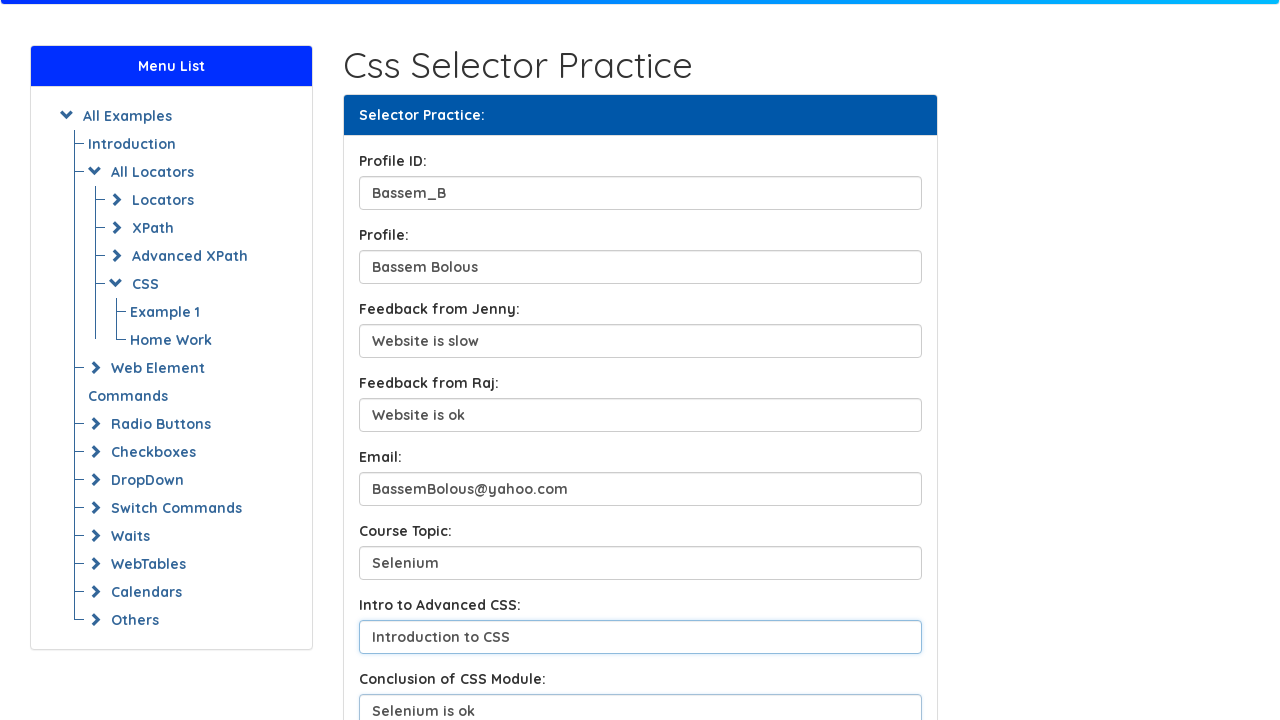

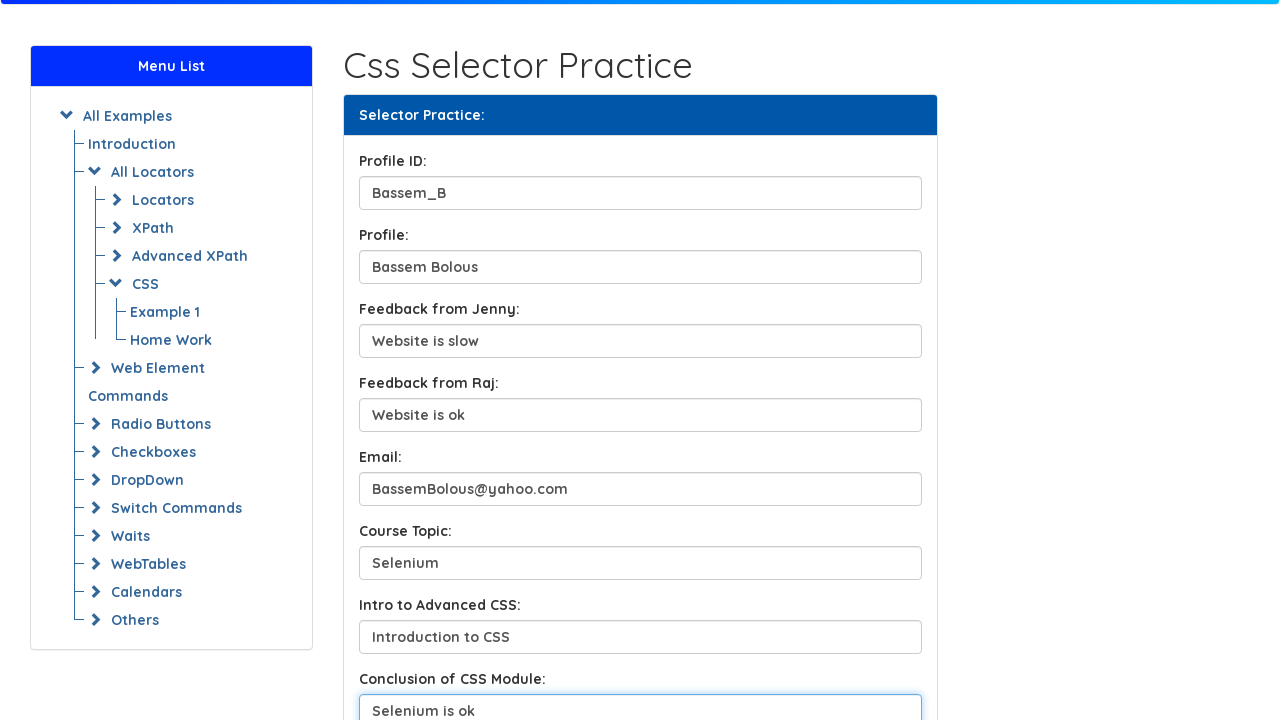